Tests a to-do application by adding a new task, verifying it was added, marking it as completed, and verifying the completed status

Starting URL: https://lambdatest.github.io/sample-todo-app/

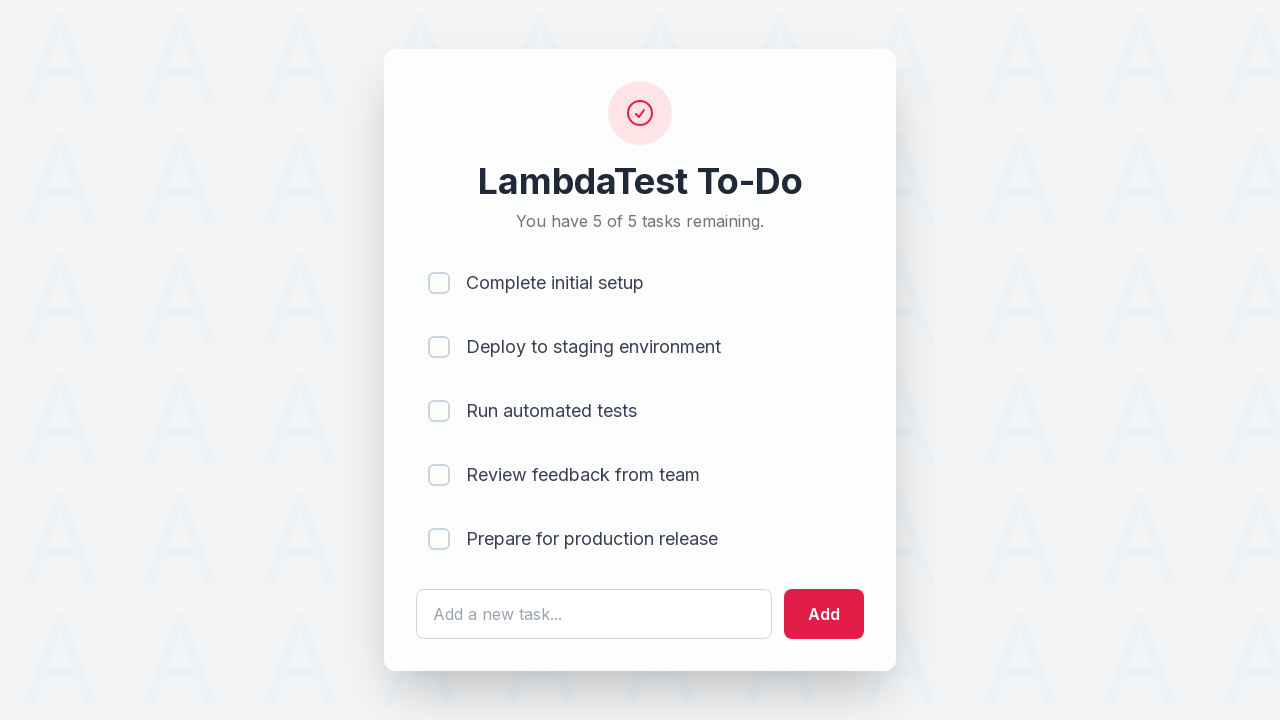

Filled task input field with 'Explore Power Automate and ChatGPT Integration' on #sampletodotext
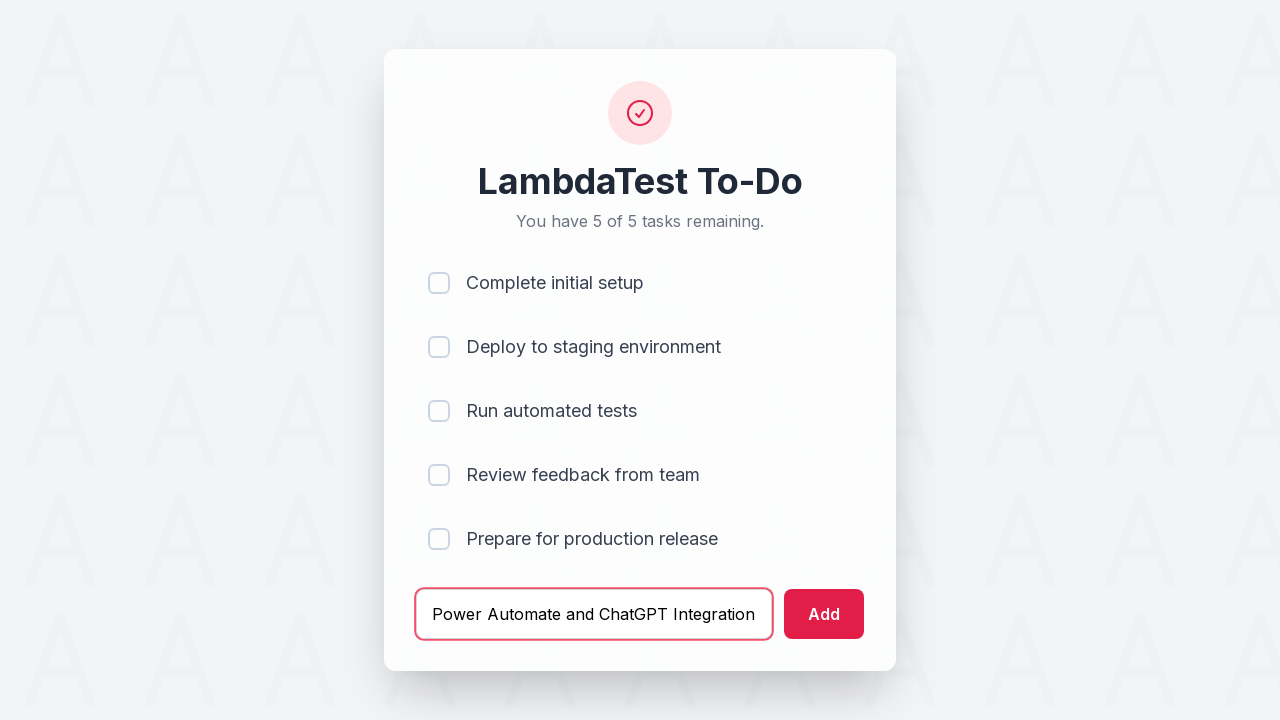

Clicked 'Add' button to add new task at (824, 614) on #addbutton
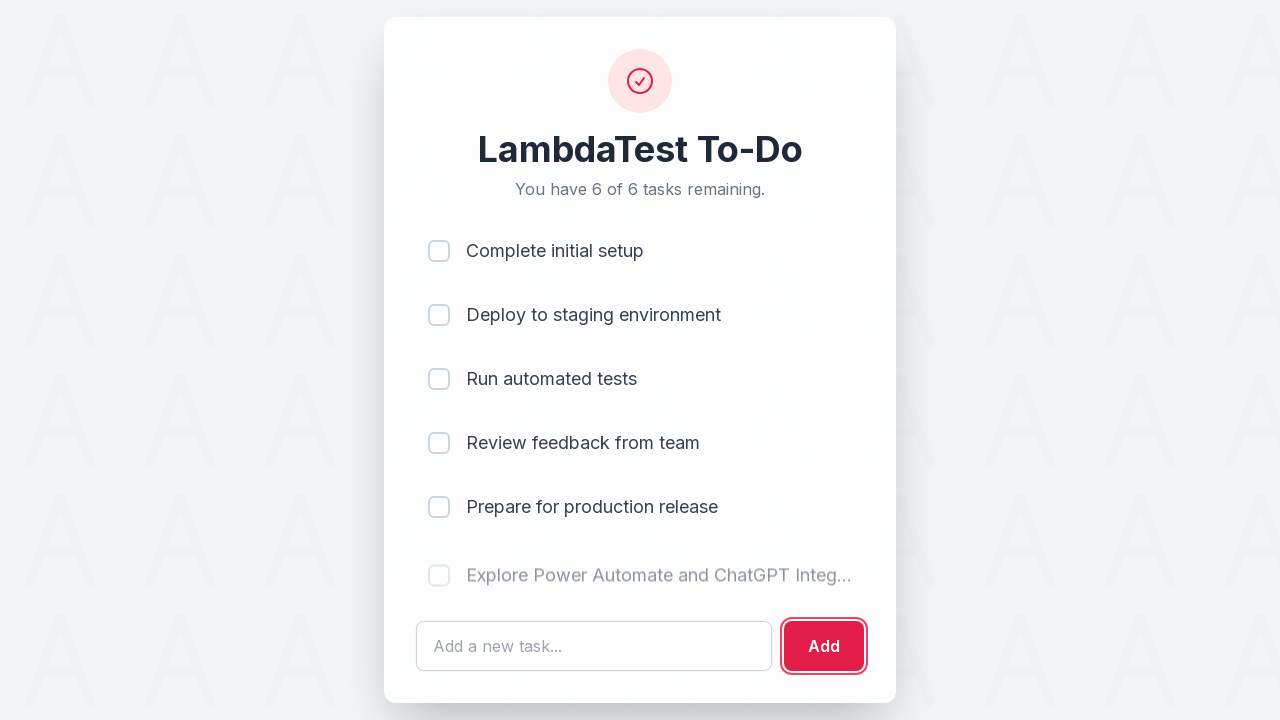

Verified task was added to the to-do list
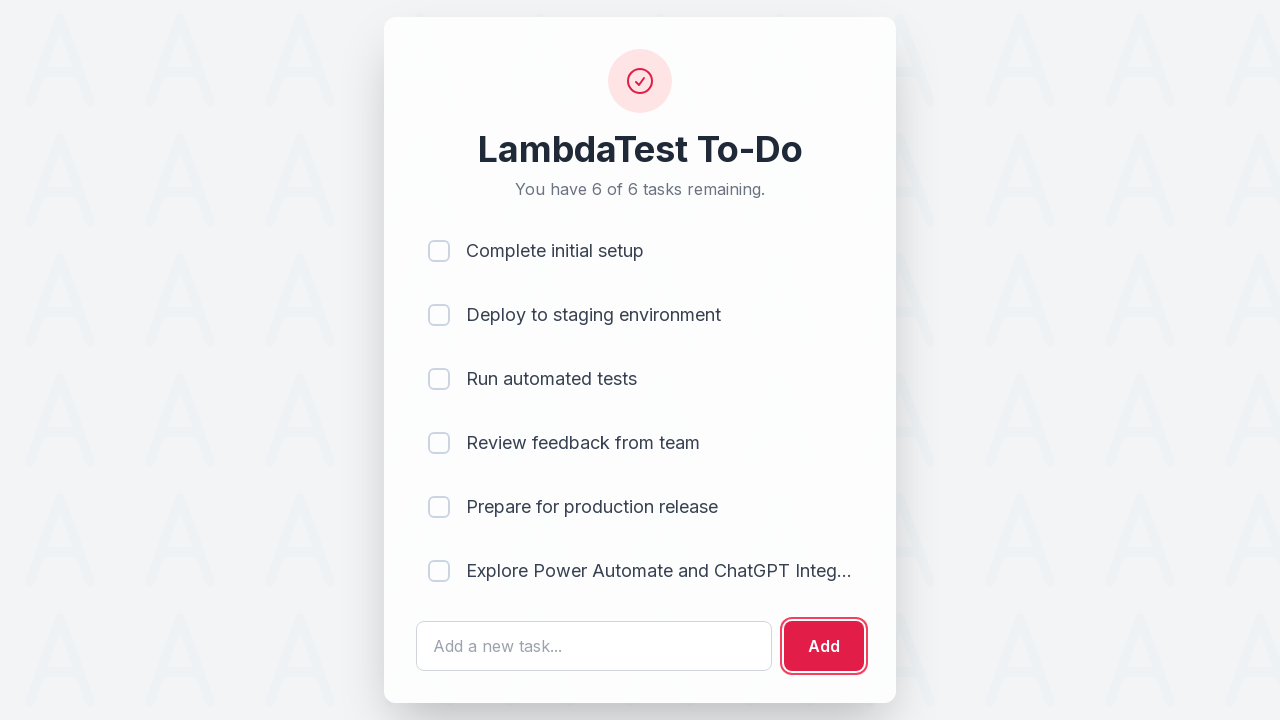

Clicked checkbox to mark task as completed at (439, 571) on //li[contains(.,'Explore Power Automate and ChatGPT Integration')]/input
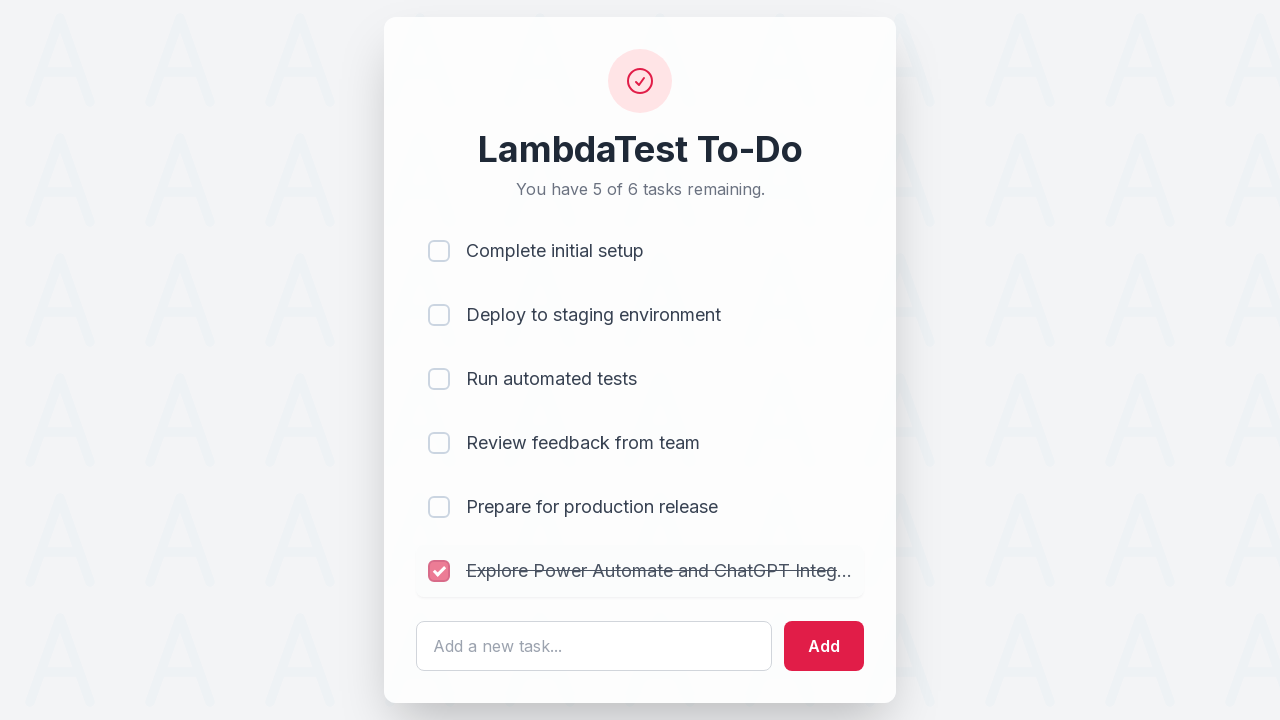

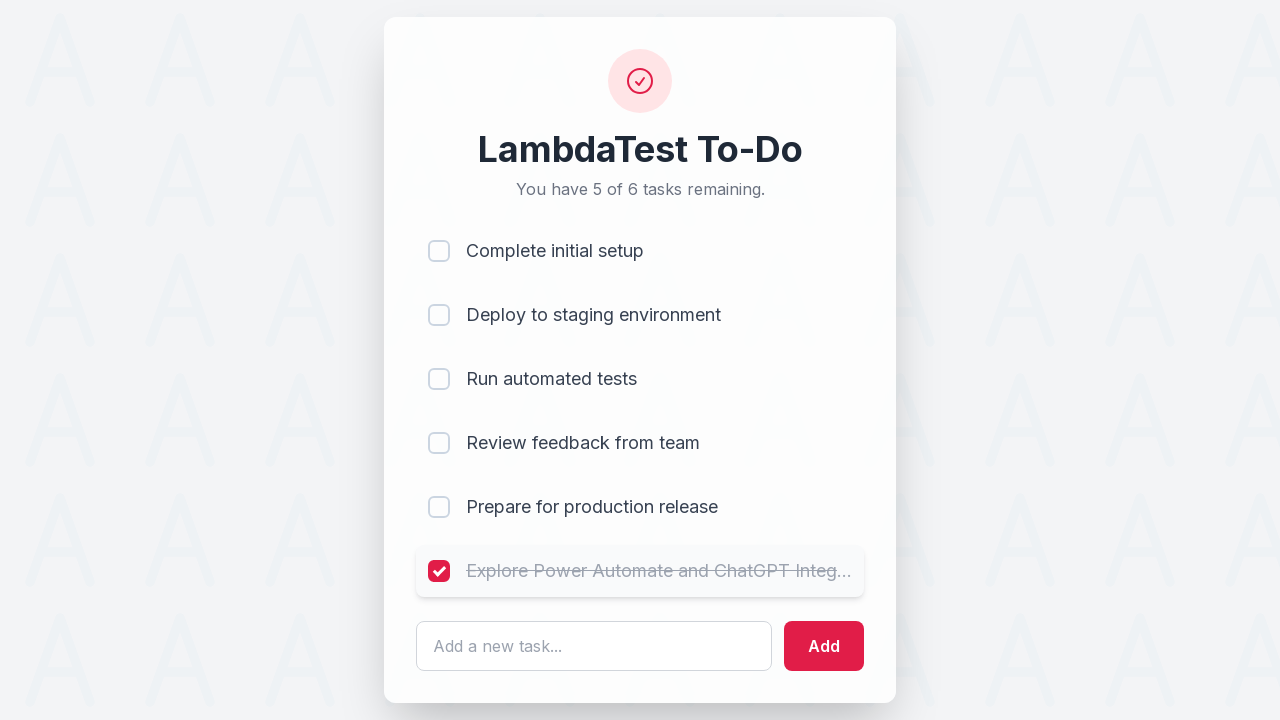